Solves a math challenge by extracting a value from an element's attribute, computing a mathematical formula (log of absolute value of 12 times sine of the value), filling in the answer, selecting a checkbox and radio button, and submitting the form.

Starting URL: http://suninjuly.github.io/get_attribute.html

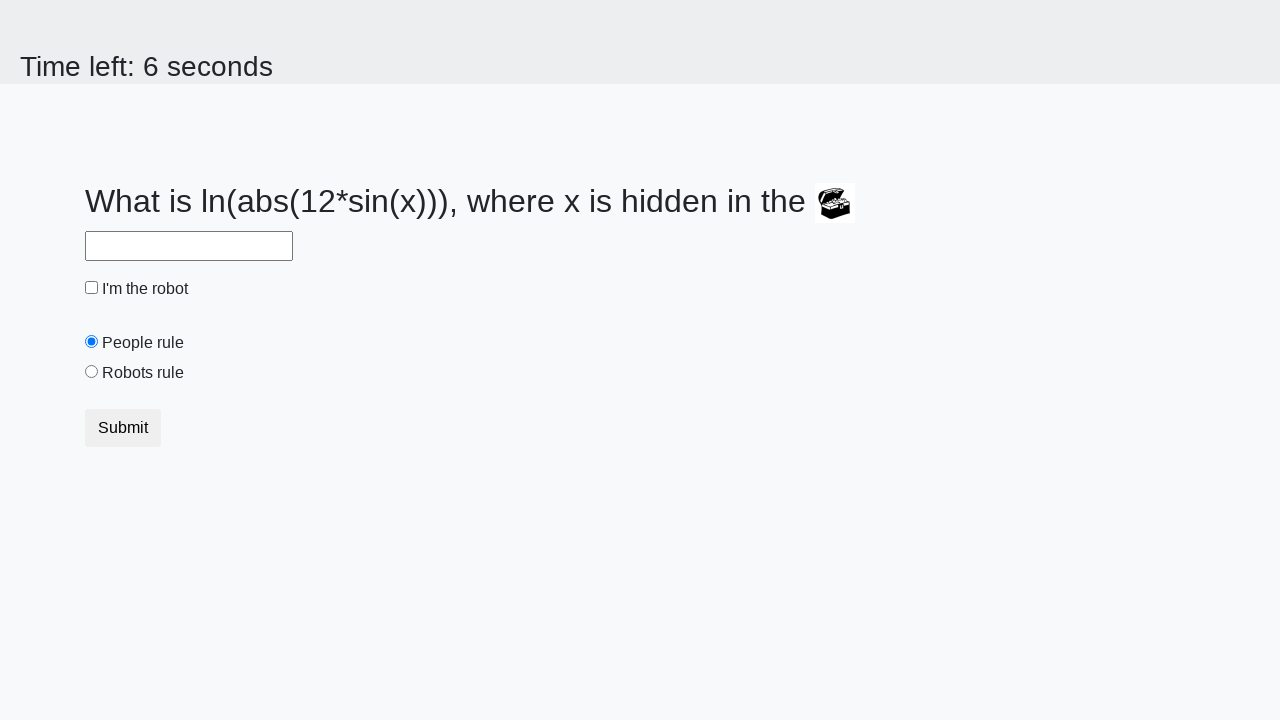

Located treasure element with ID 'treasure'
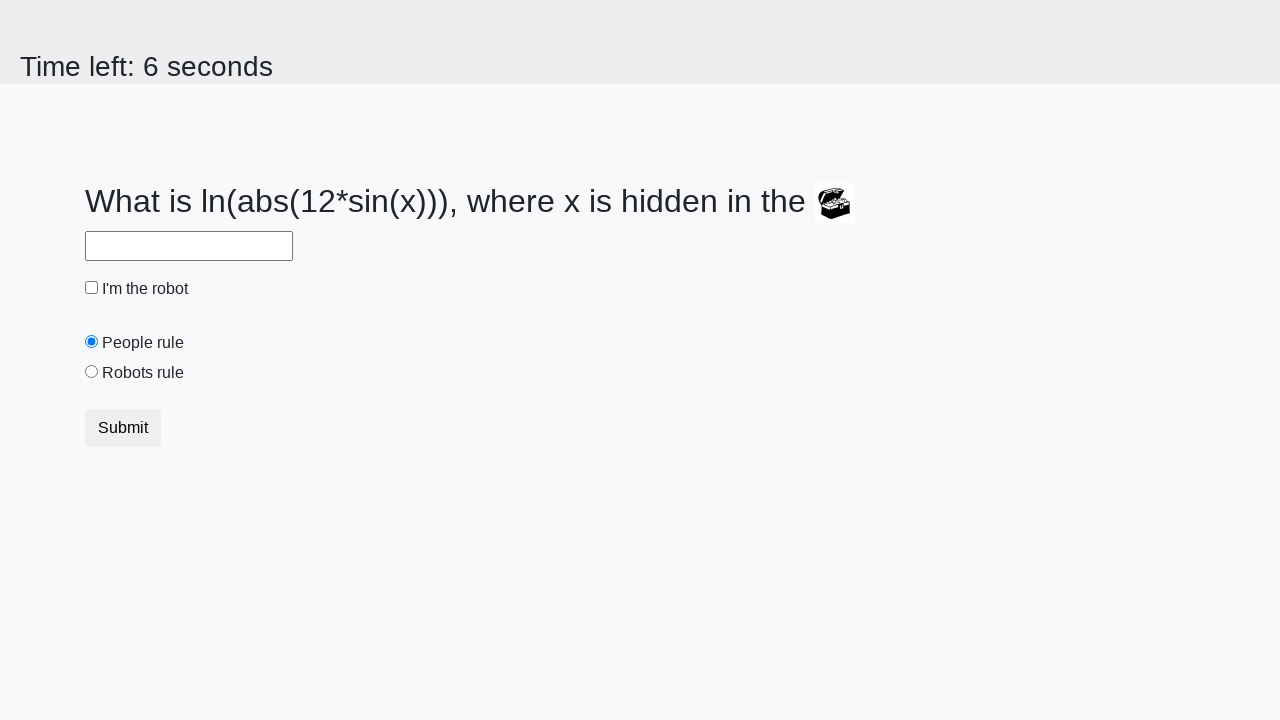

Extracted 'valuex' attribute from treasure element
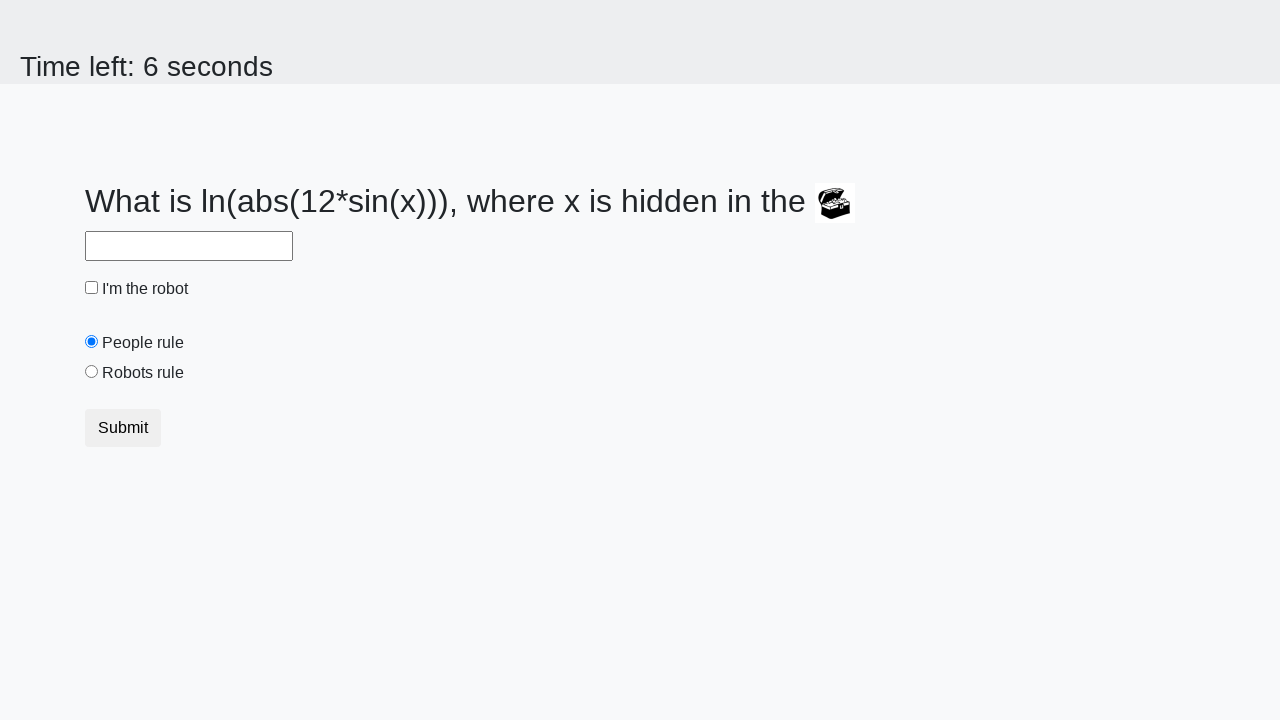

Calculated solution using formula: log(abs(12 * sin(721))) = 2.4848965876511264
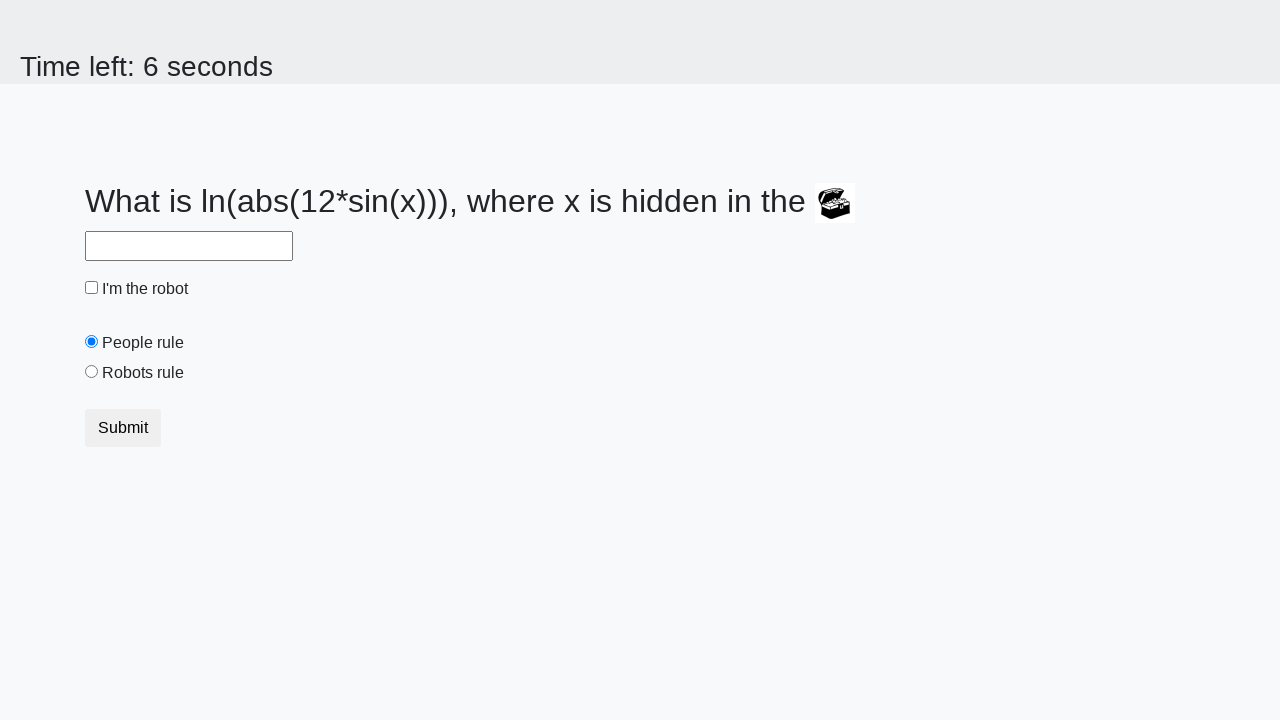

Filled answer field with calculated value: 2.4848965876511264 on #answer
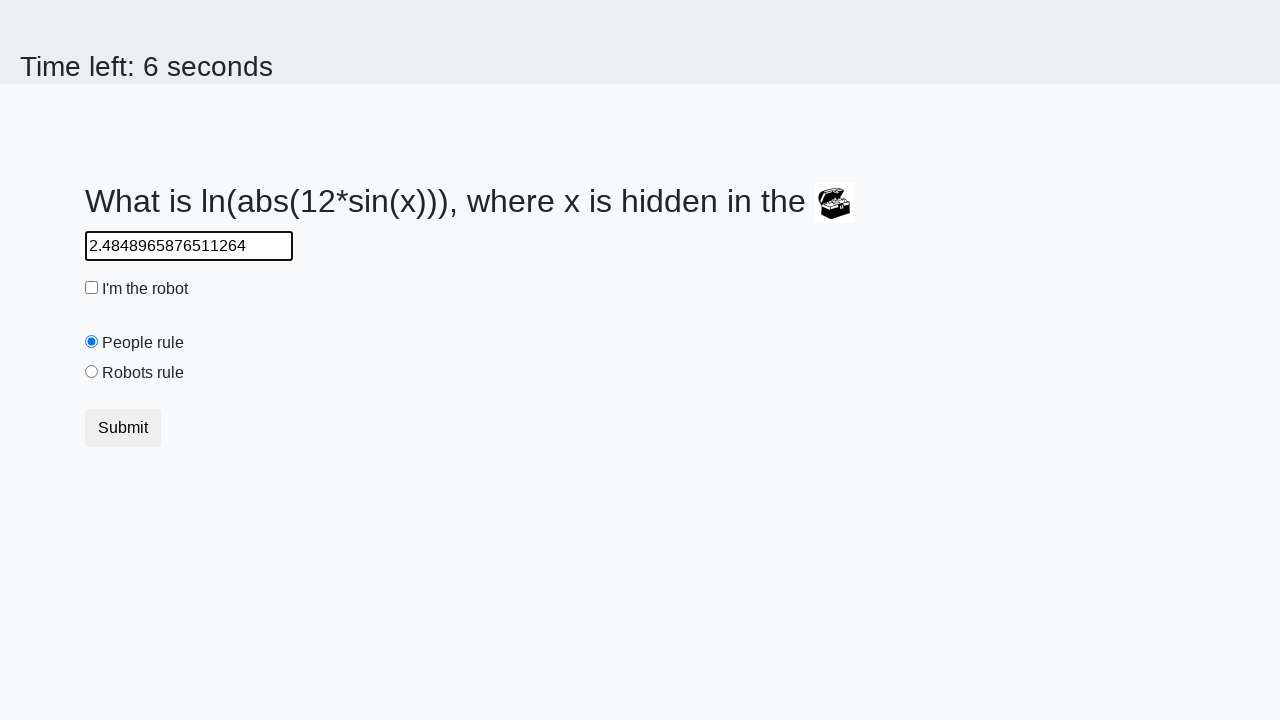

Clicked robot checkbox at (92, 288) on #robotCheckbox
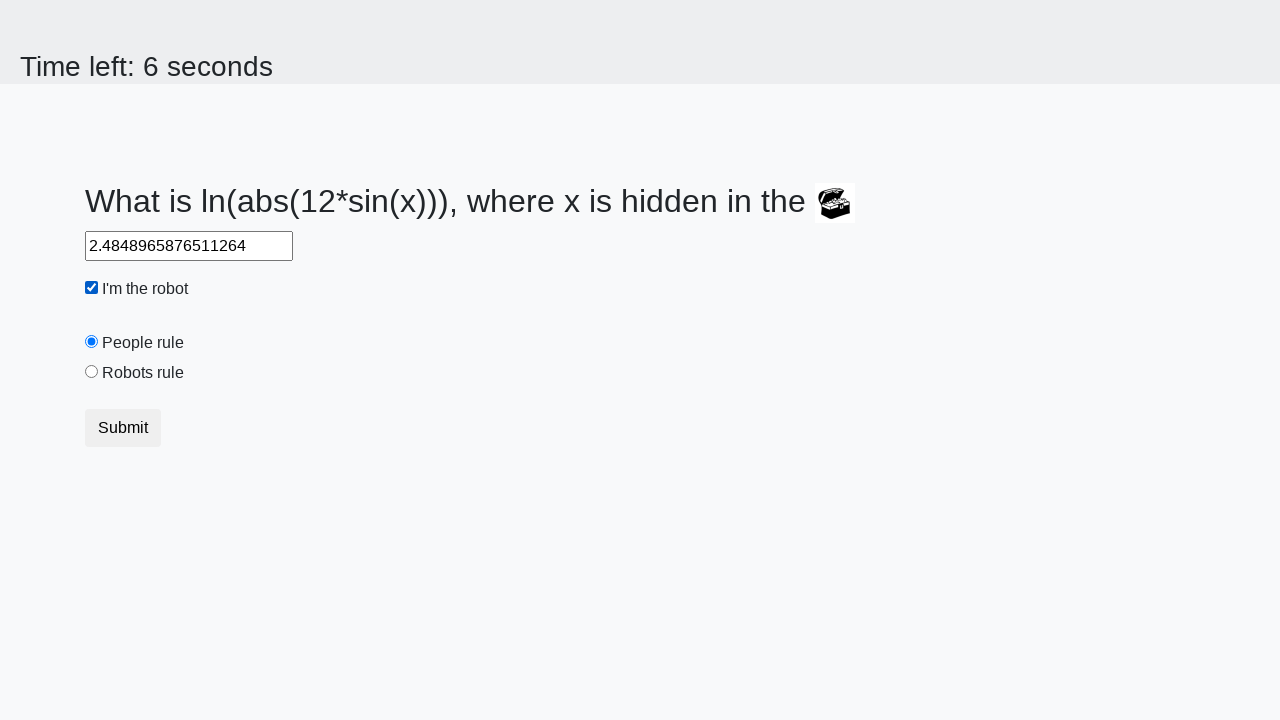

Clicked 'robots rule' radio button at (92, 372) on #robotsRule
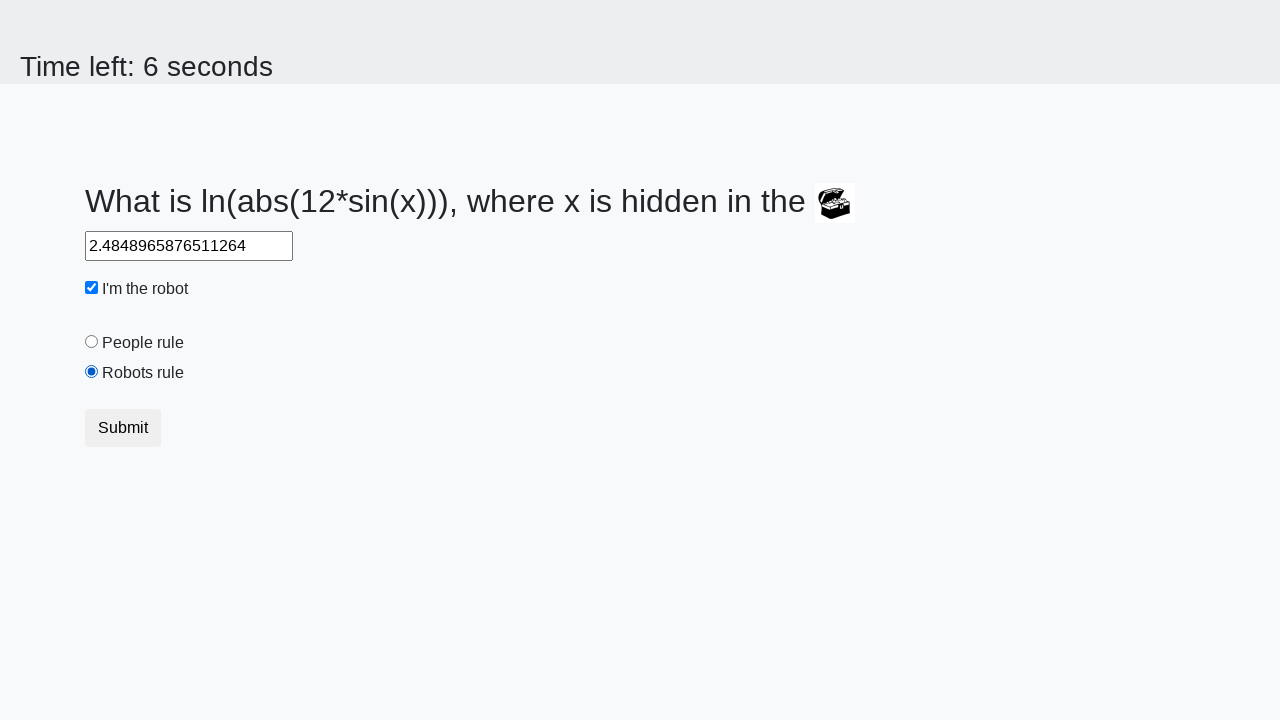

Clicked submit button at (123, 428) on .btn
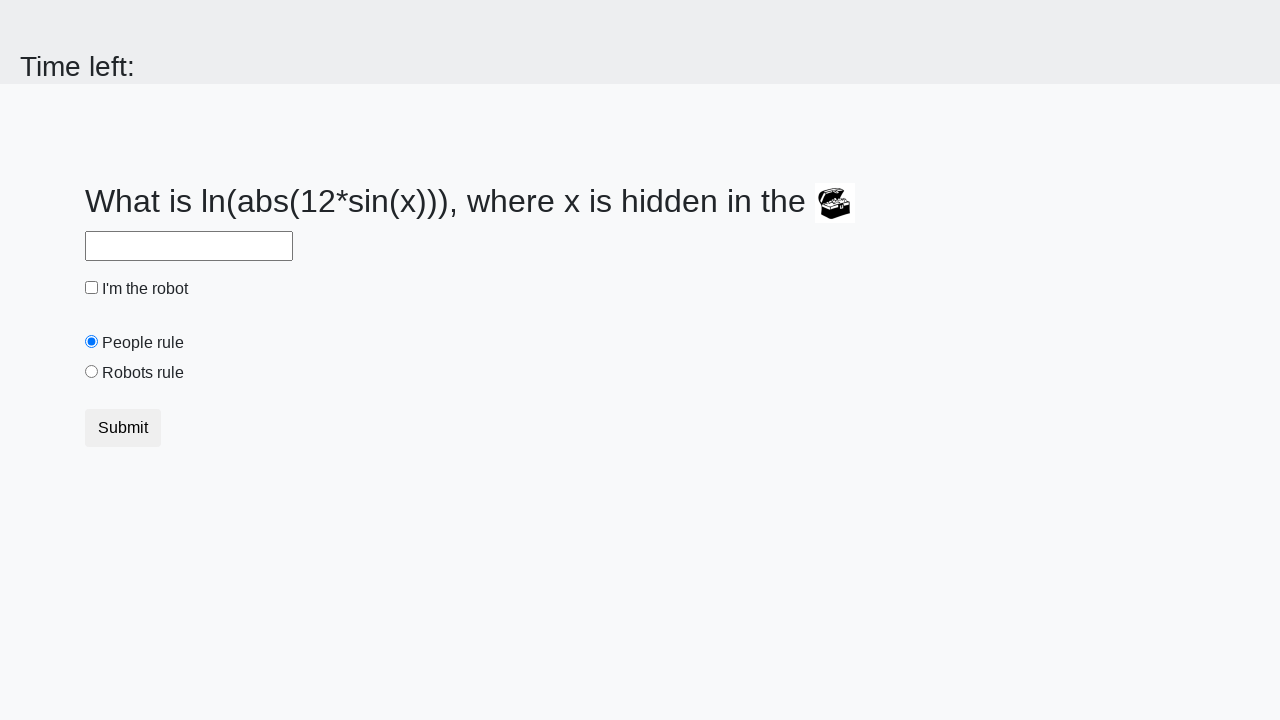

Waited 2 seconds for form submission to complete
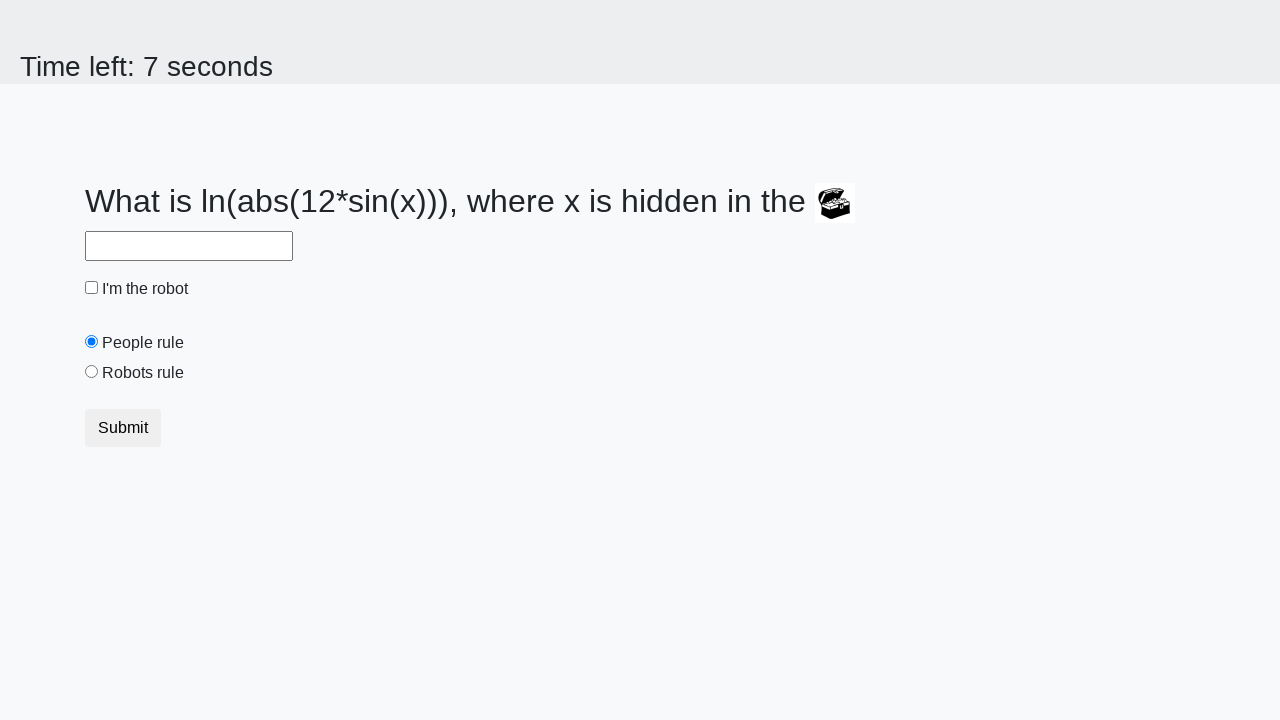

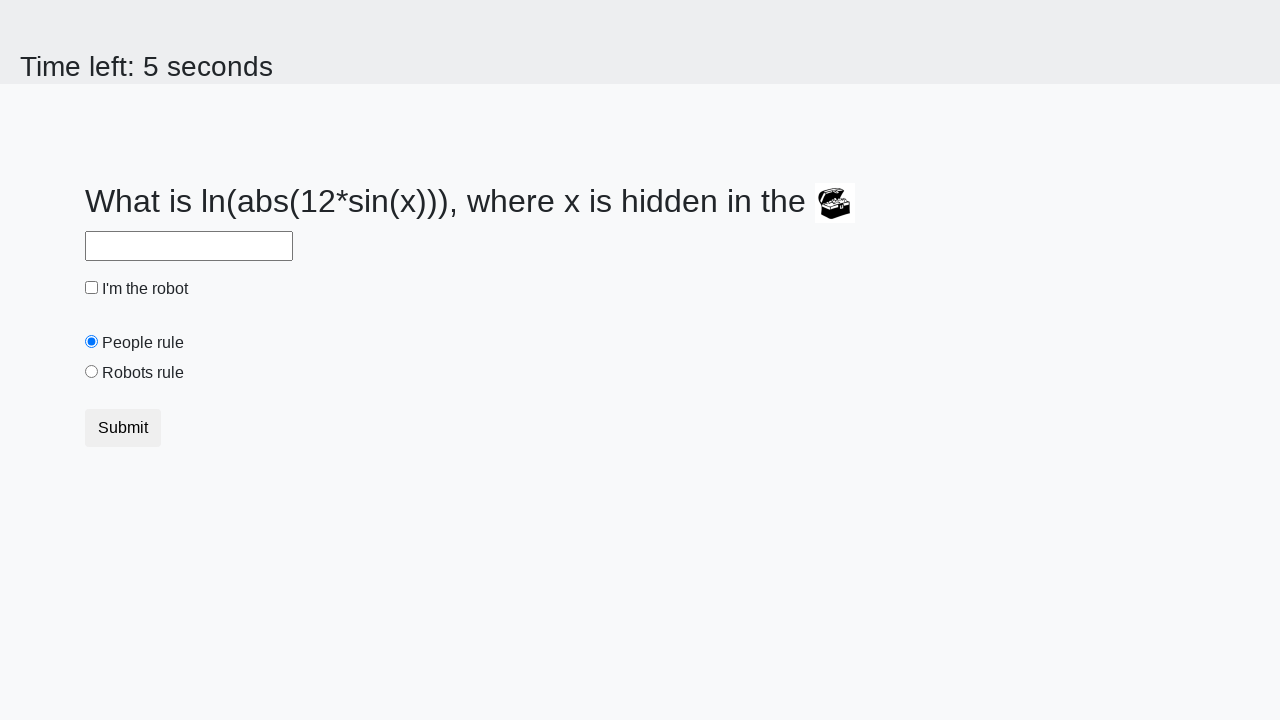